Tests that entered text is trimmed when editing a todo item

Starting URL: https://demo.playwright.dev/todomvc

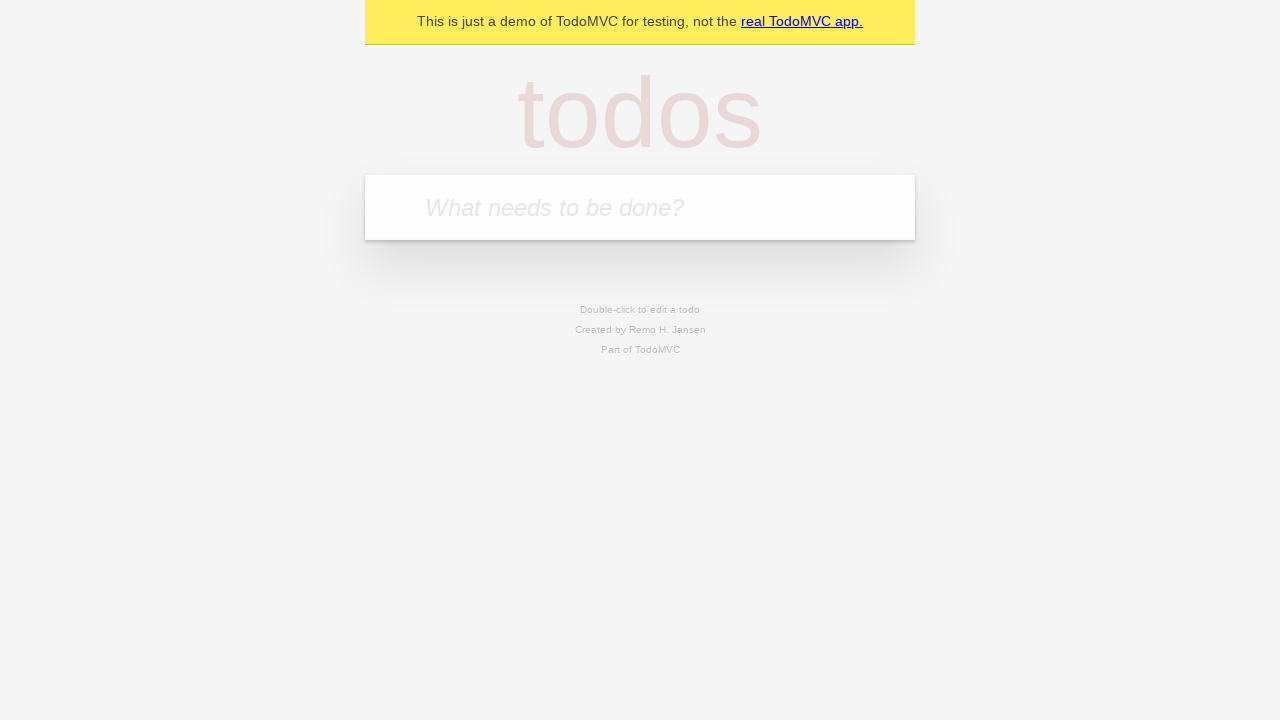

Filled new todo field with 'buy some cheese' on .new-todo
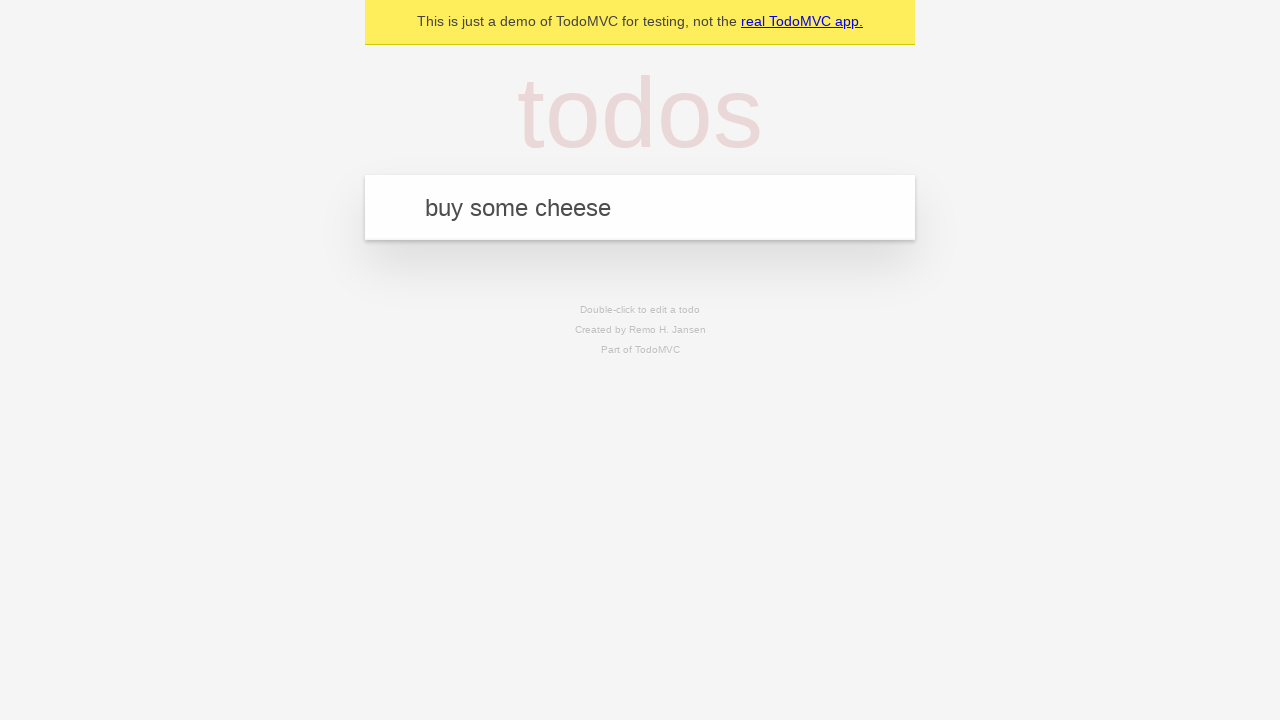

Pressed Enter to add first todo on .new-todo
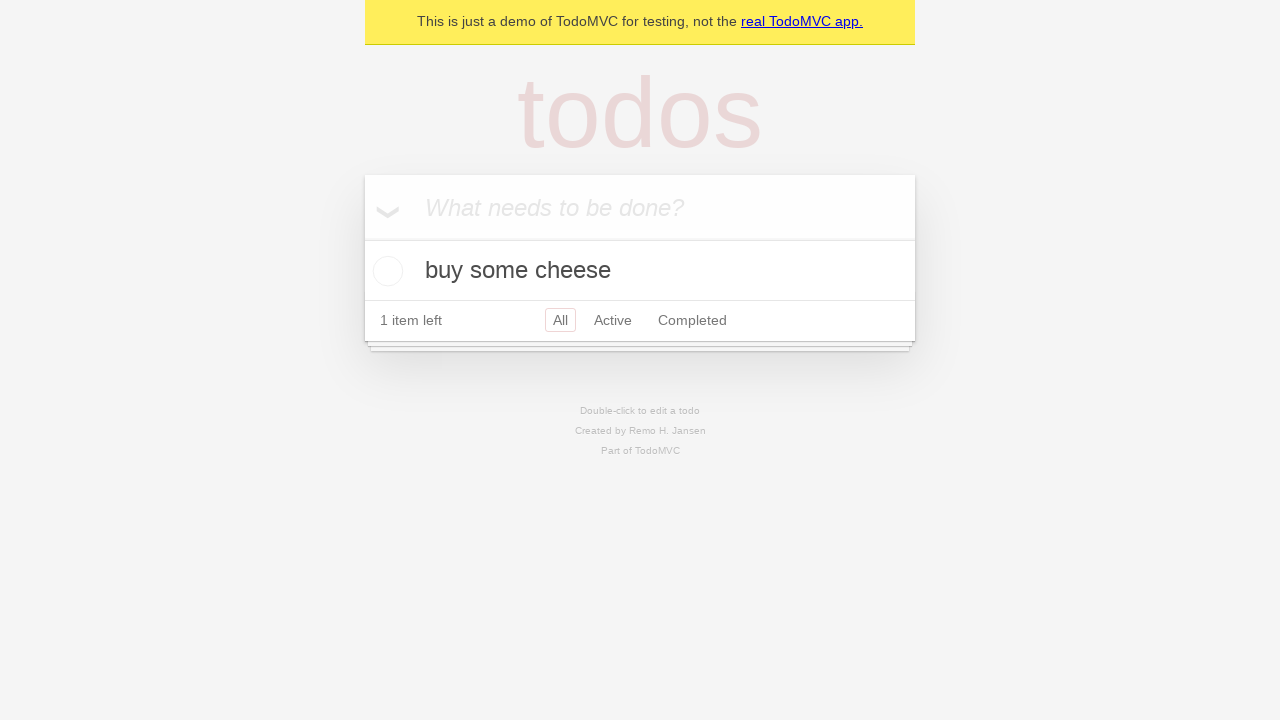

Filled new todo field with 'feed the cat' on .new-todo
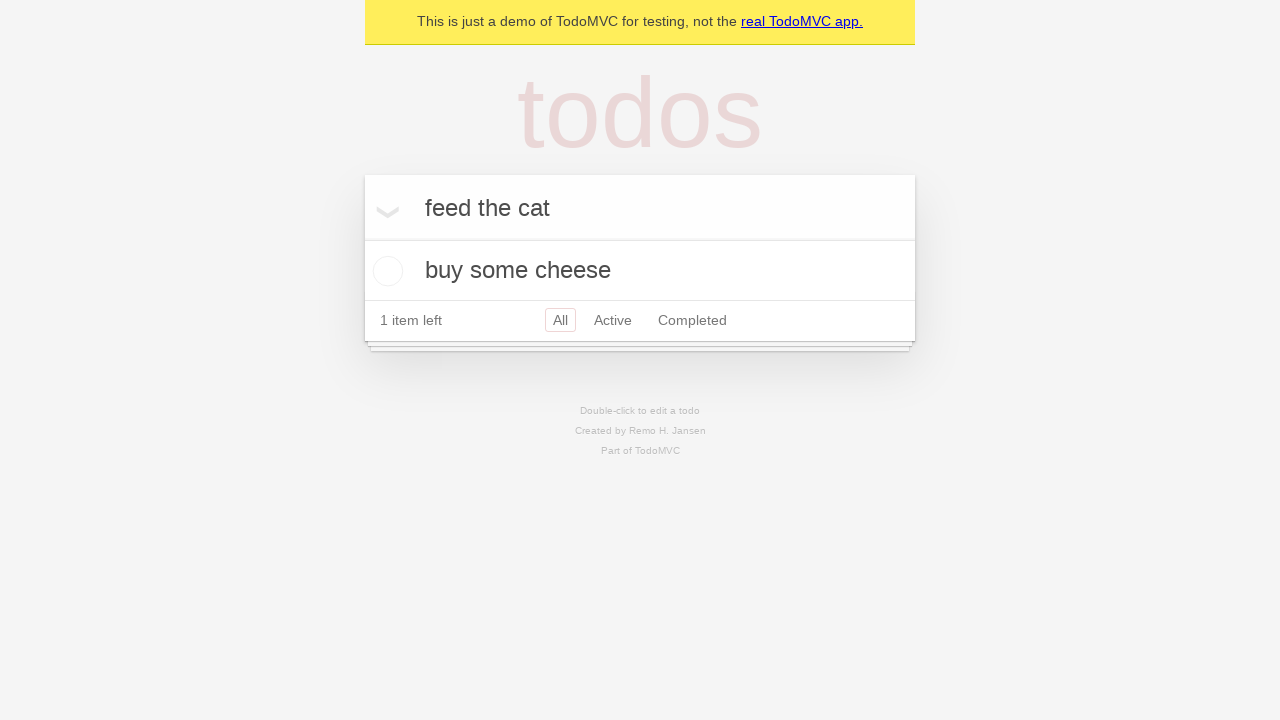

Pressed Enter to add second todo on .new-todo
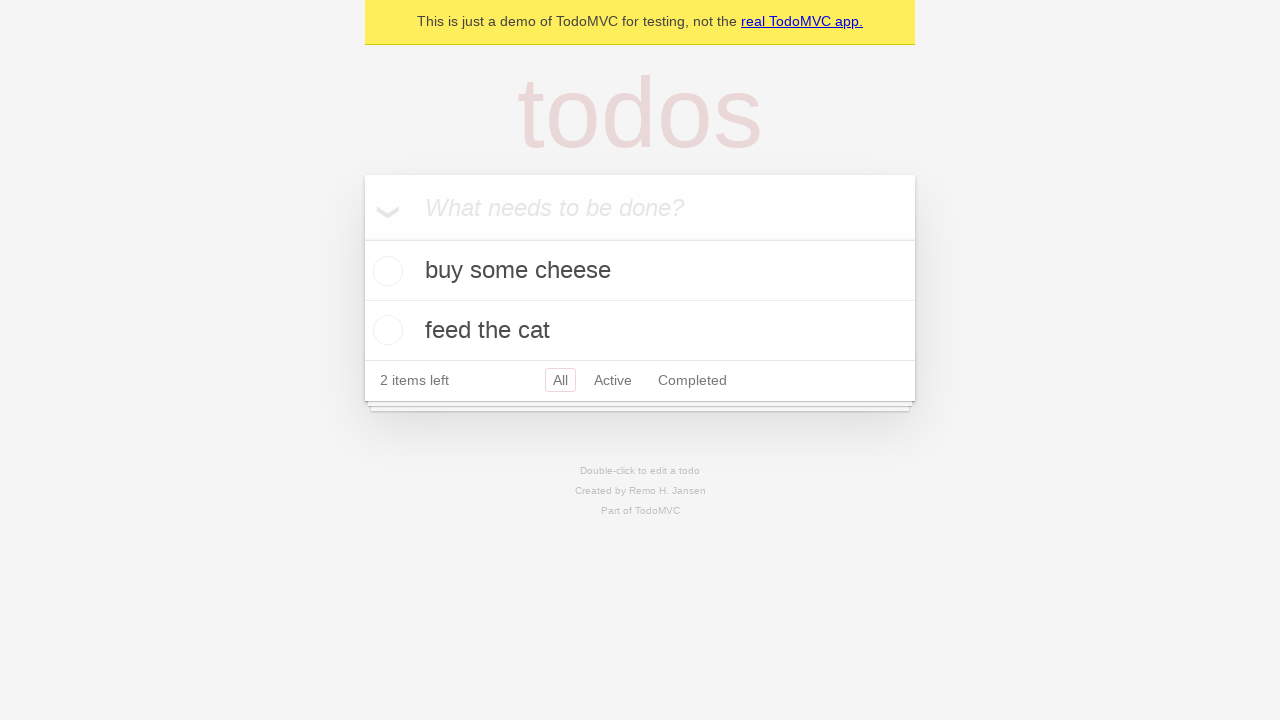

Filled new todo field with 'book a doctors appointment' on .new-todo
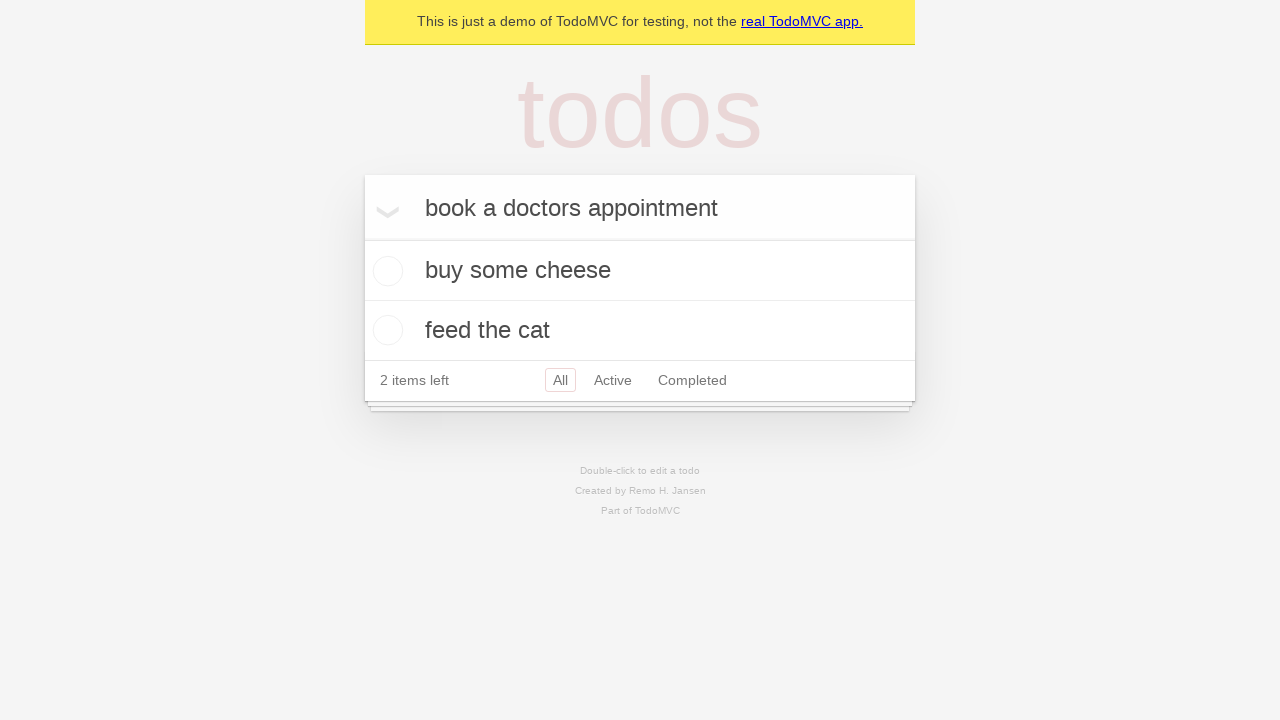

Pressed Enter to add third todo on .new-todo
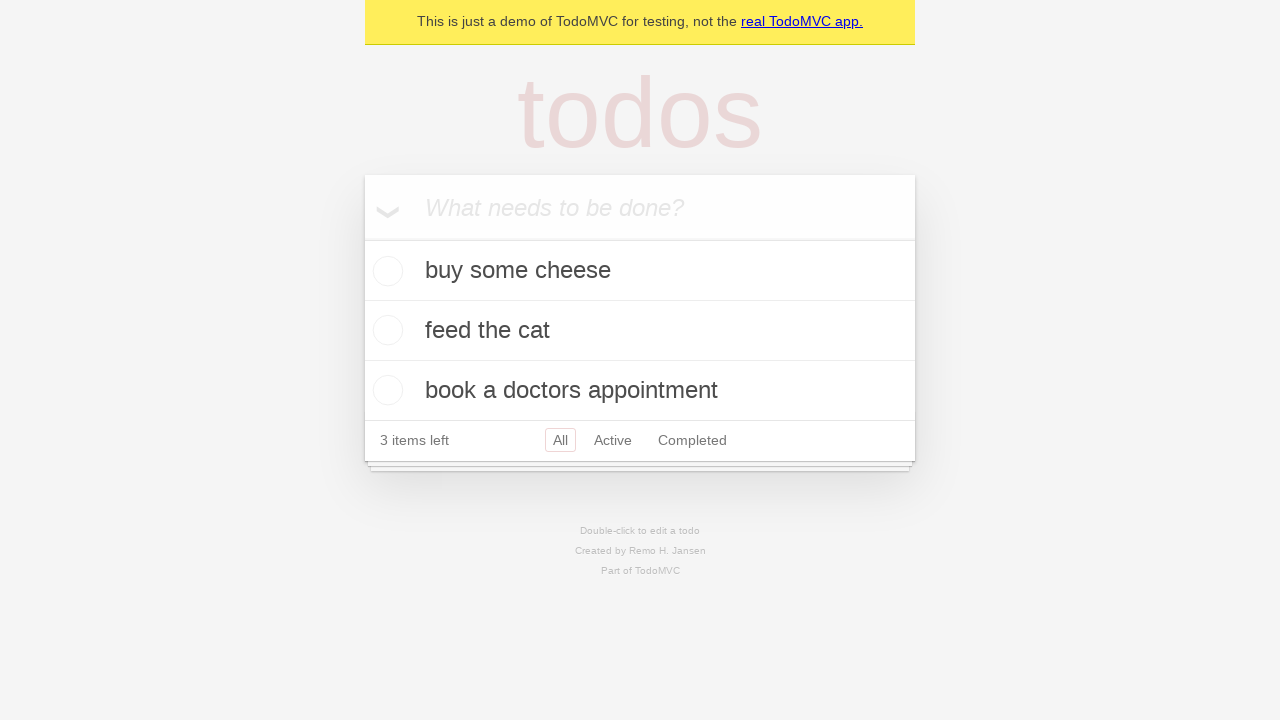

Waited for all three todos to be loaded
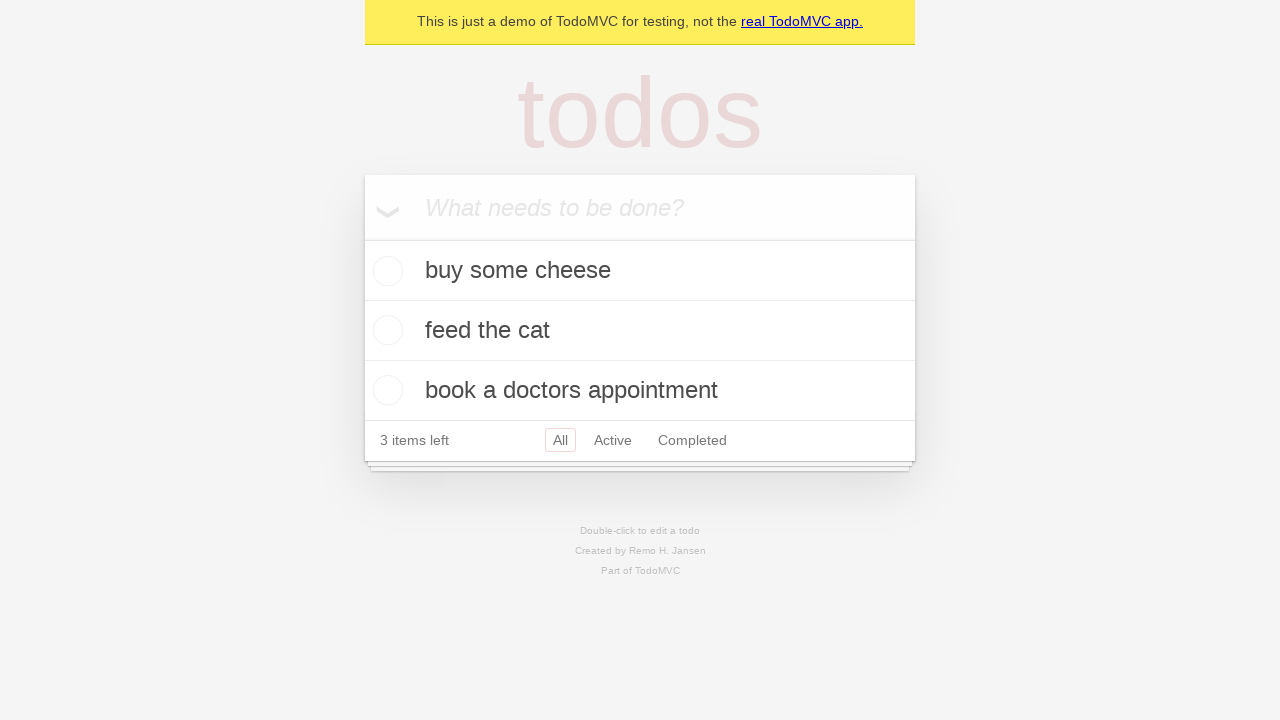

Double-clicked on second todo to enter edit mode at (640, 331) on .todo-list li >> nth=1
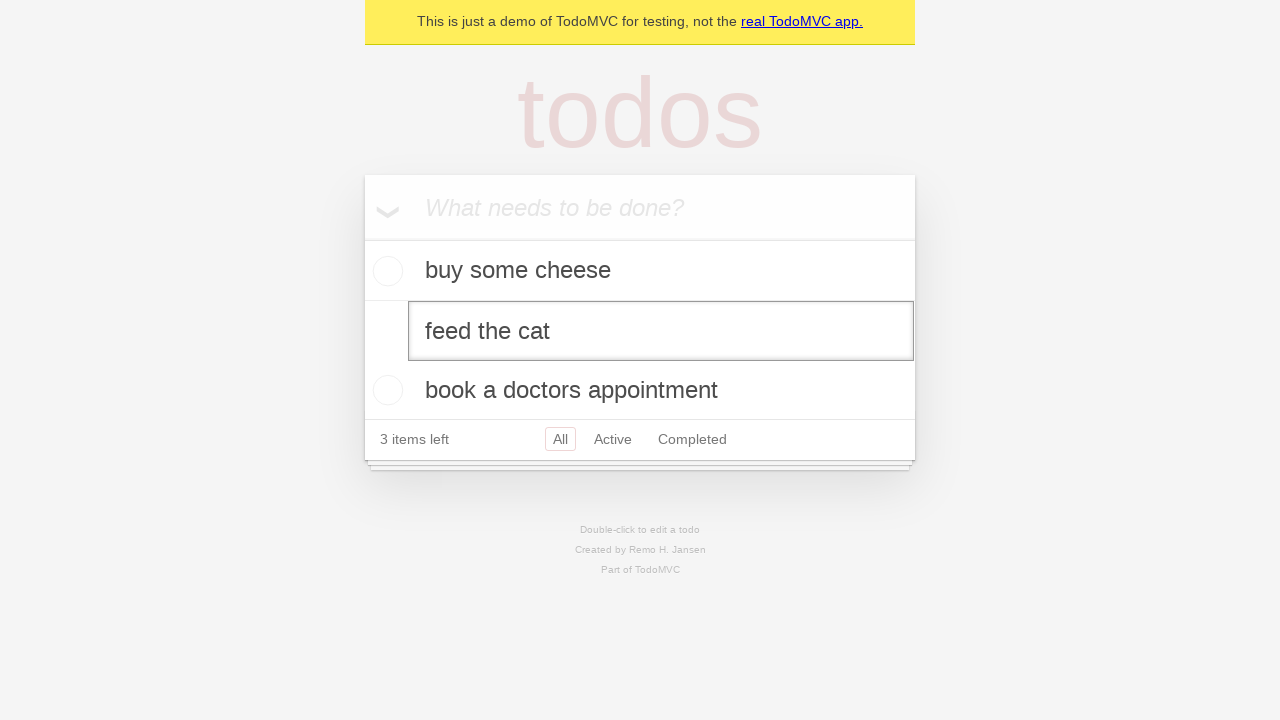

Filled edit field with text containing leading and trailing whitespace on .todo-list li >> nth=1 >> .edit
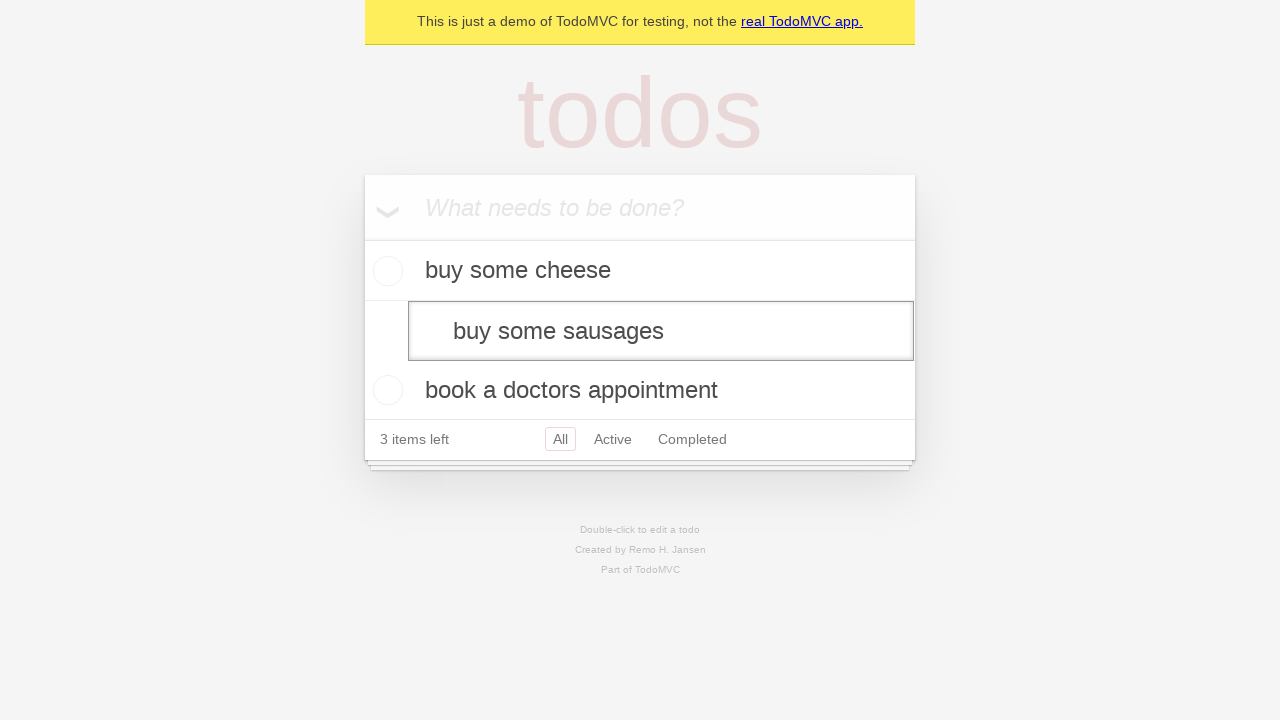

Pressed Enter to submit edited todo and verify text is trimmed on .todo-list li >> nth=1 >> .edit
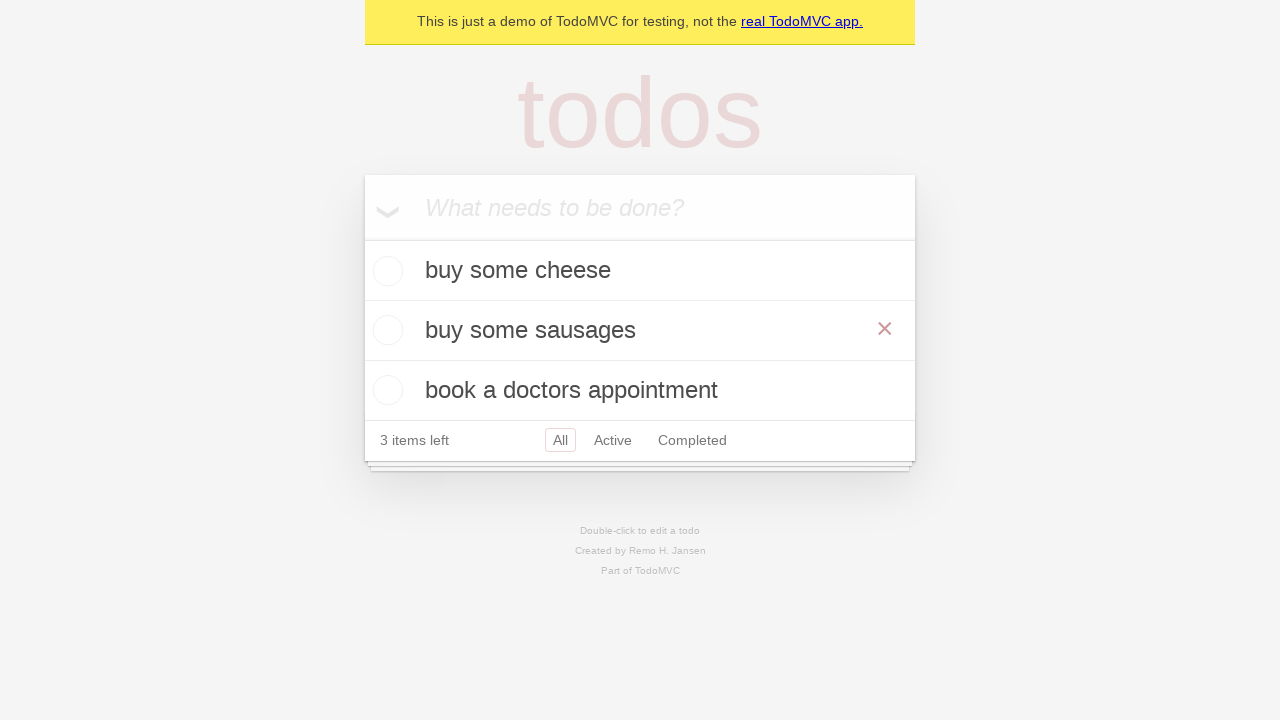

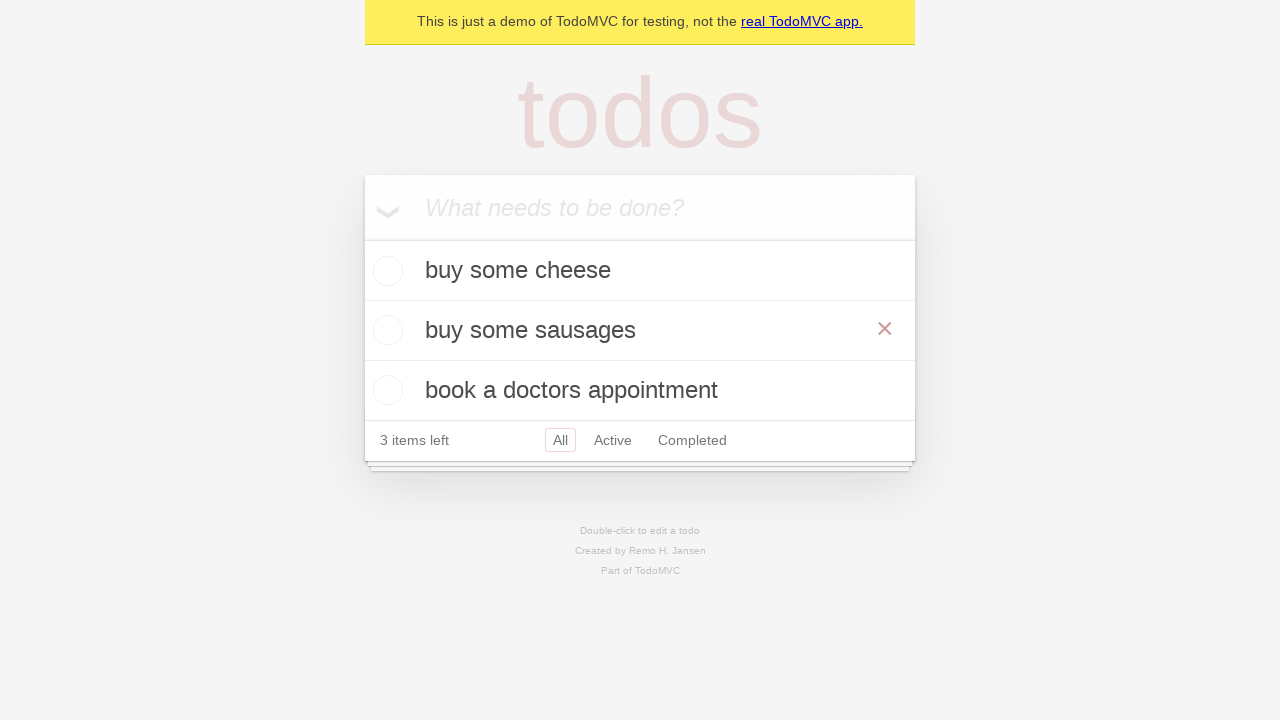